Tests browser navigation commands including clicking a link, using back/forward navigation, navigating to a specific URL, and refreshing the page on the ToolsQA website.

Starting URL: http://www.toolsqa.com/

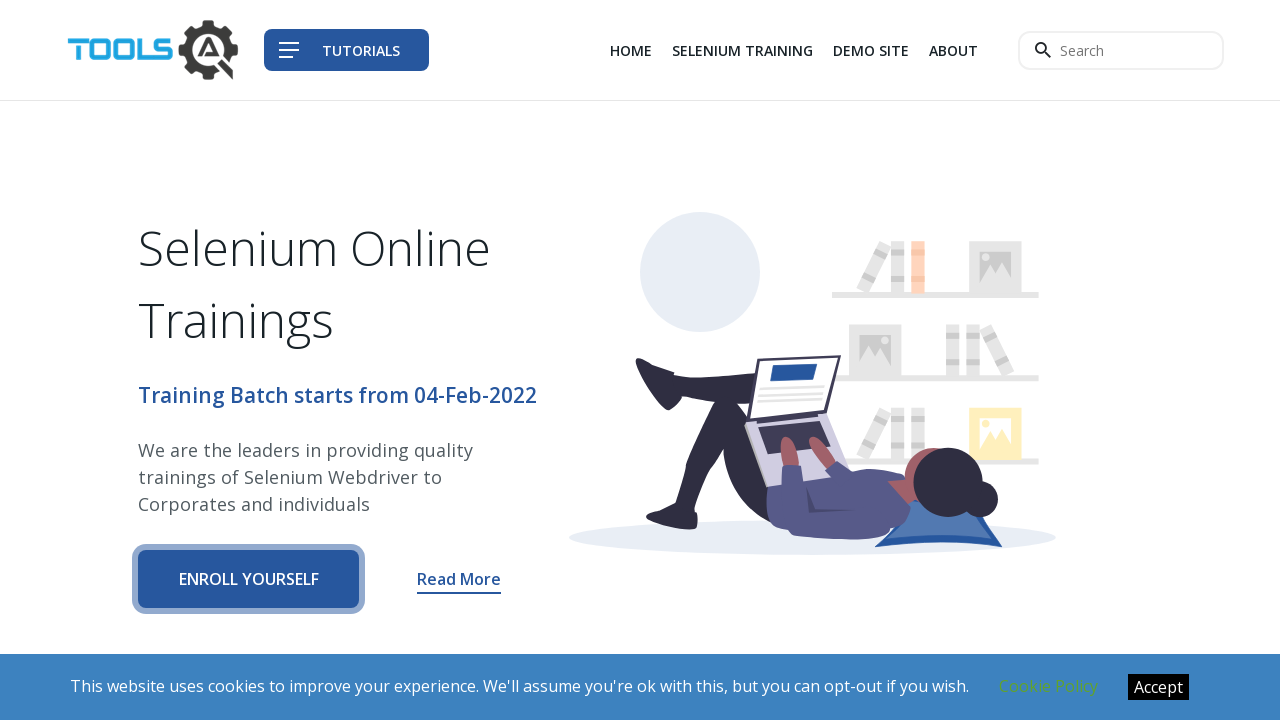

Clicked ABOUT link in navigation at (954, 50) on text=ABOUT
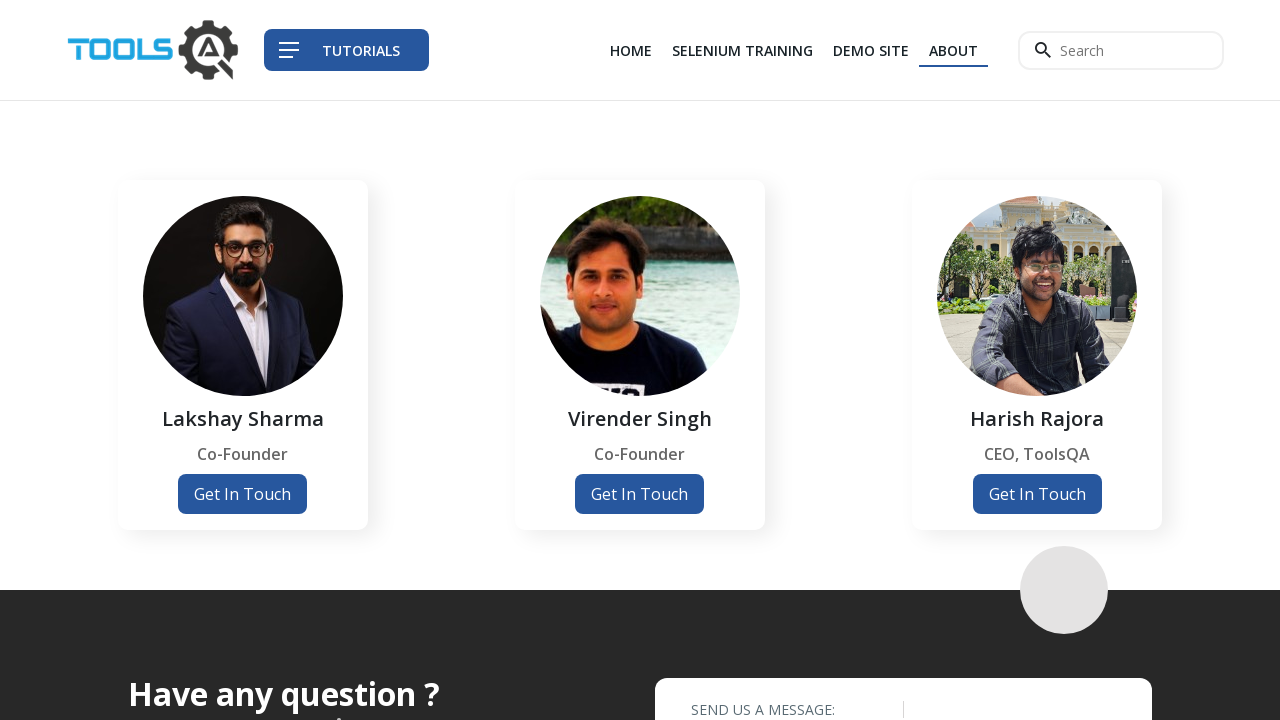

Navigated back to previous page using browser back button
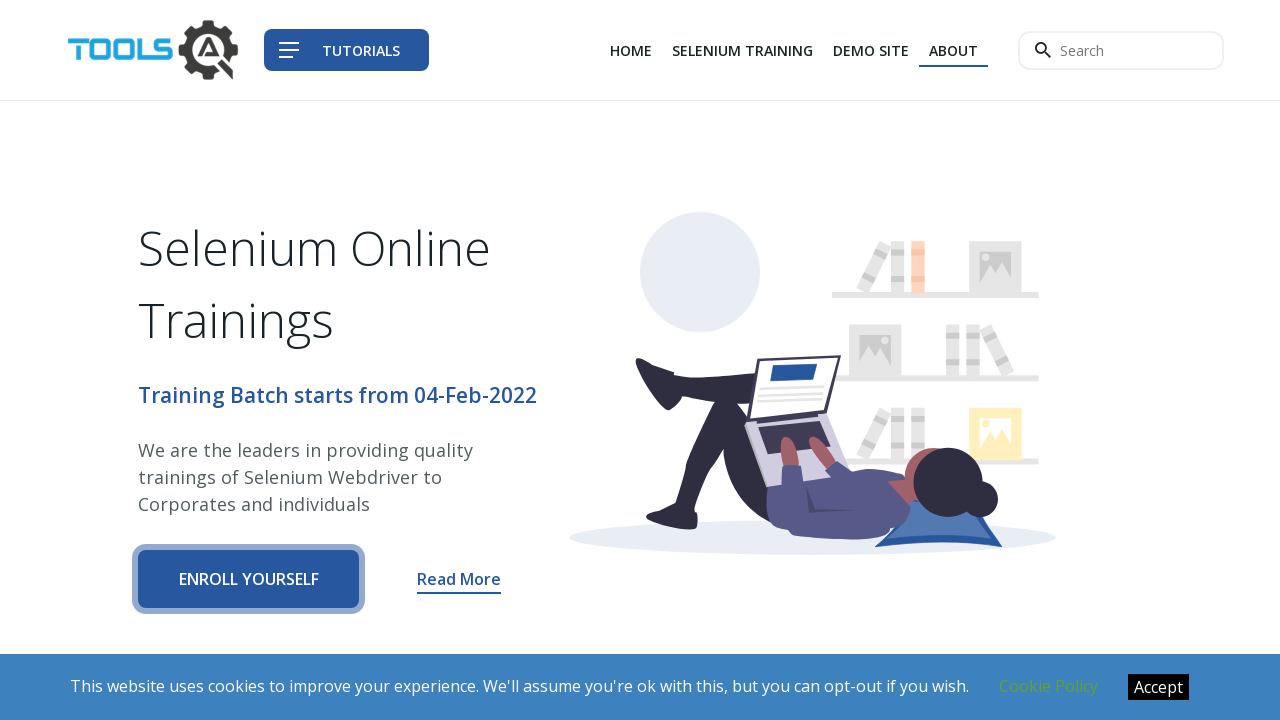

Navigated forward to About page using browser forward button
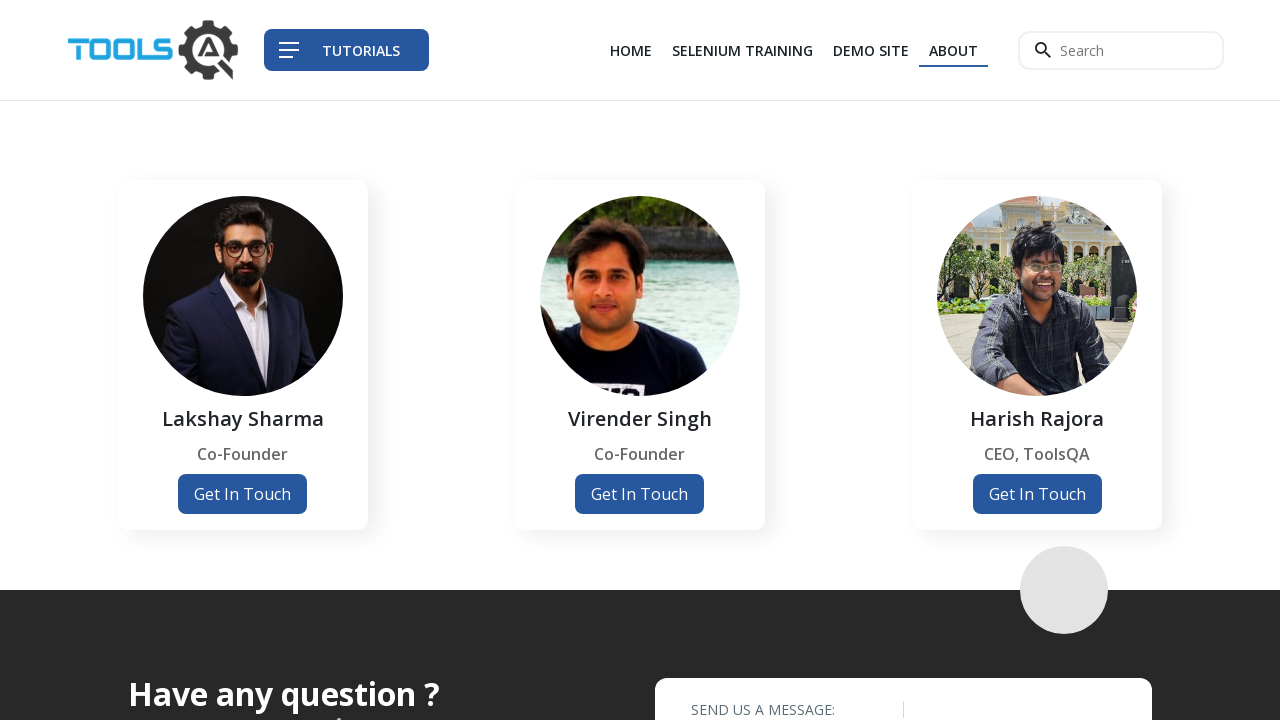

Navigated directly to ToolsQA homepage using goto
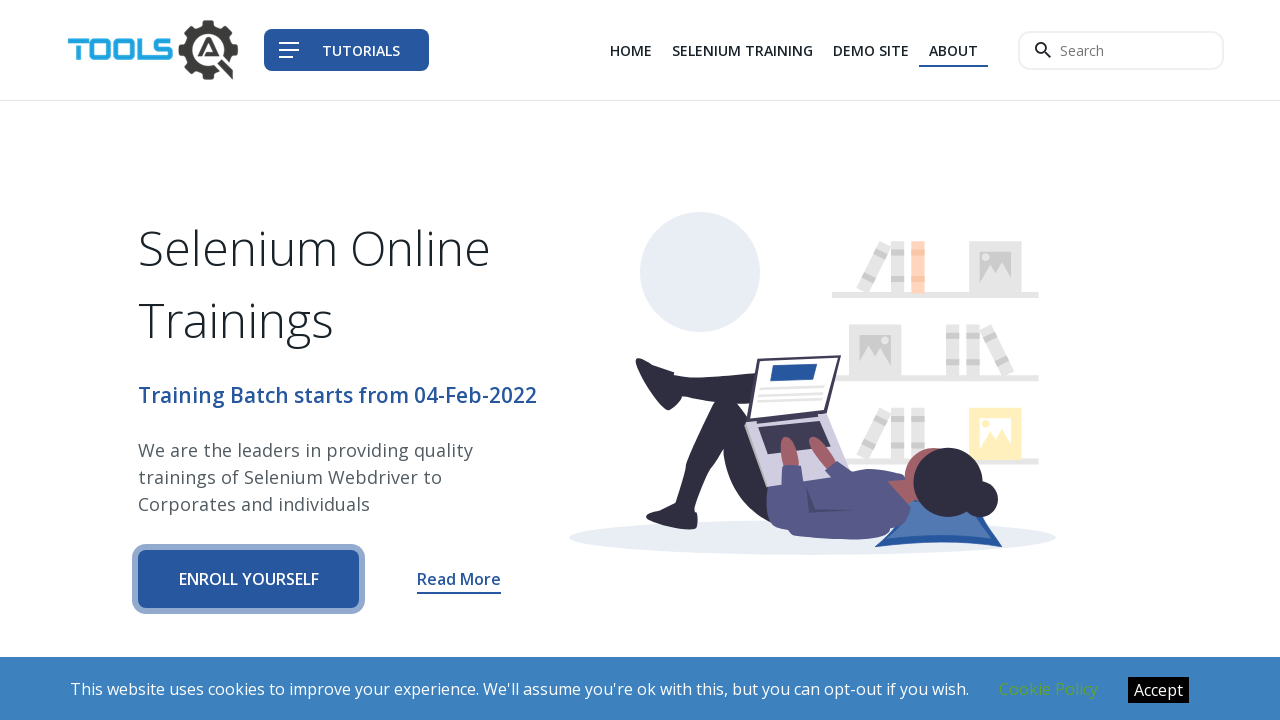

Refreshed the page
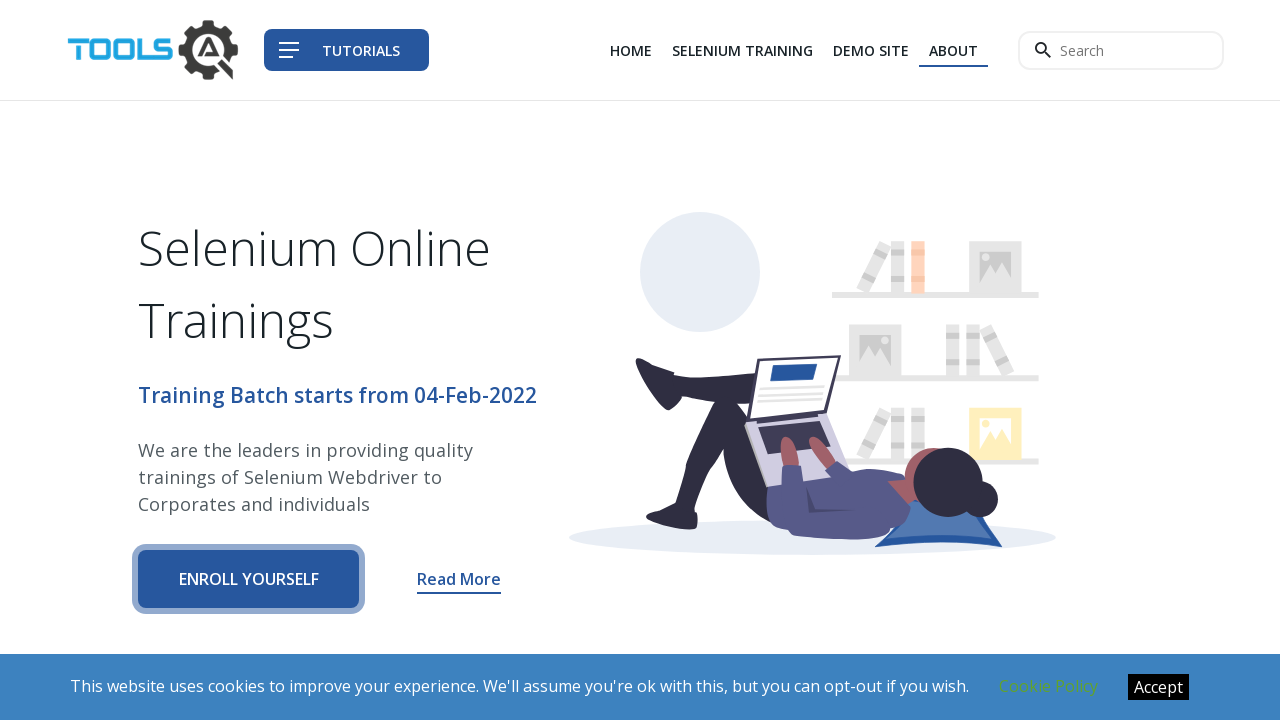

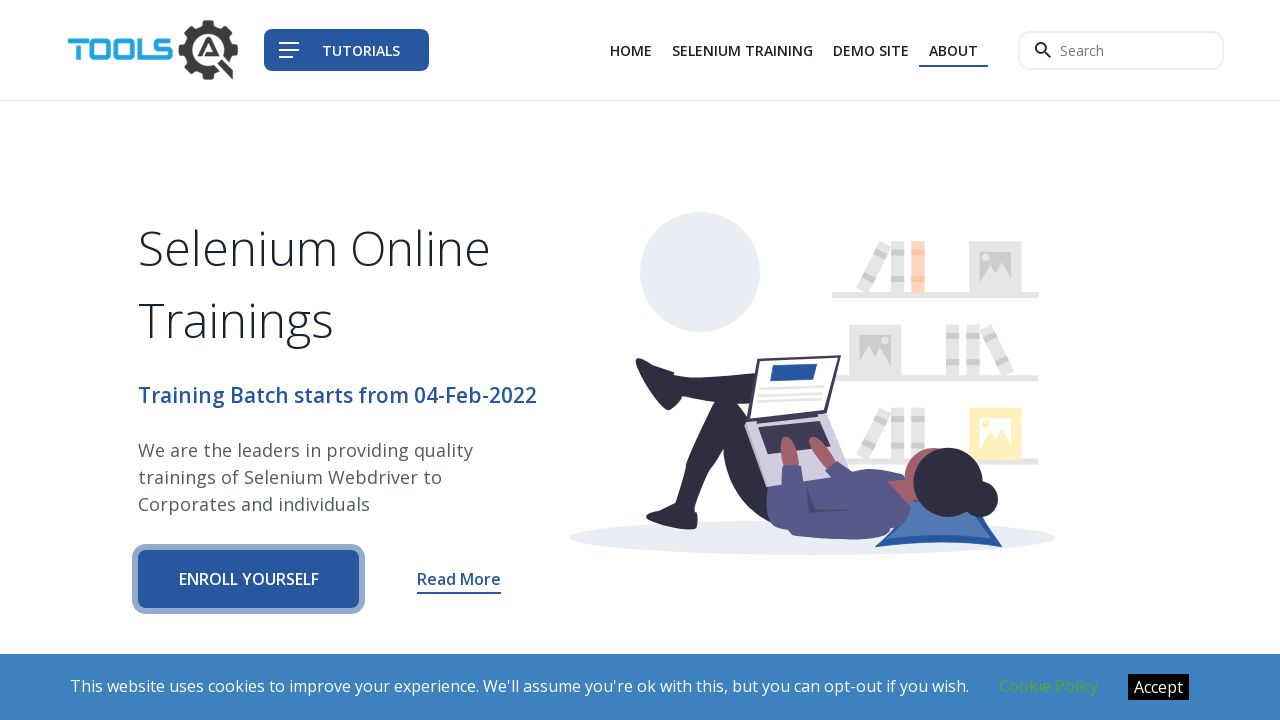